Tests hyperlink functionality on a practice website by clicking various links, navigating back, extracting href attributes, verifying a broken link, and counting total links on the page.

Starting URL: https://leafground.com/link.xhtml

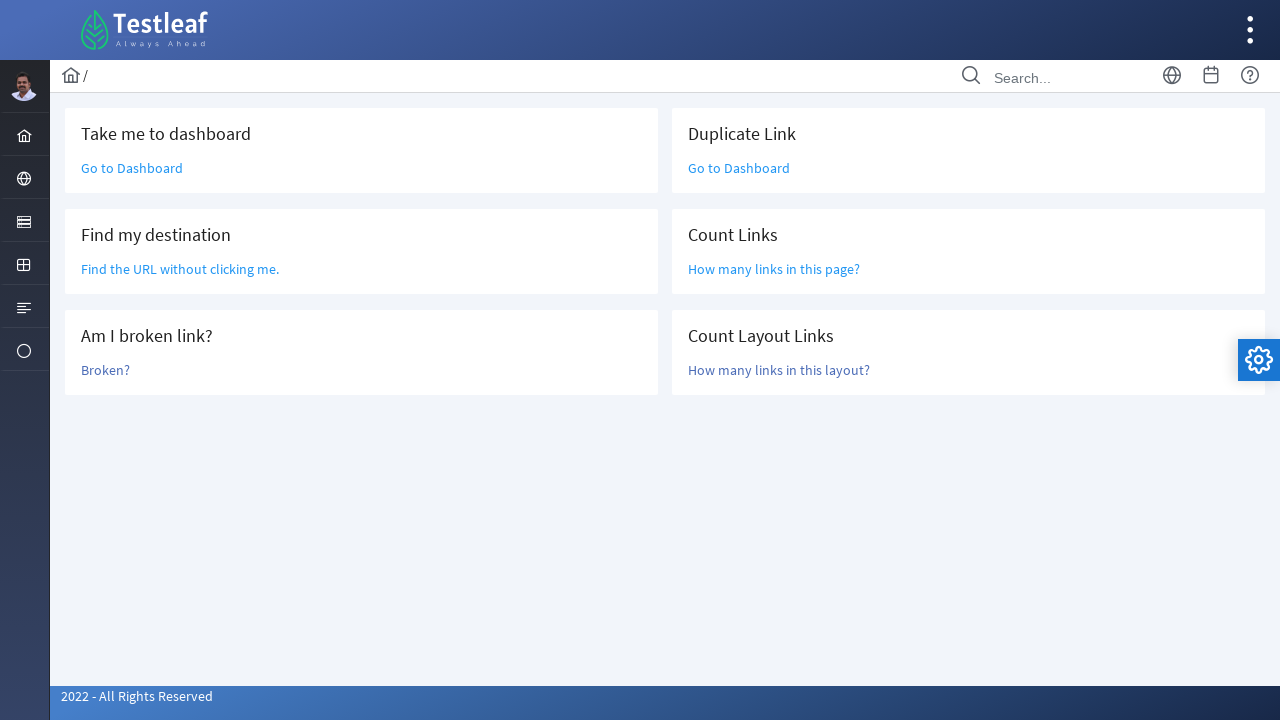

Clicked 'Go to Dashboard' link at (132, 168) on a:has-text('Go to Dashboard')
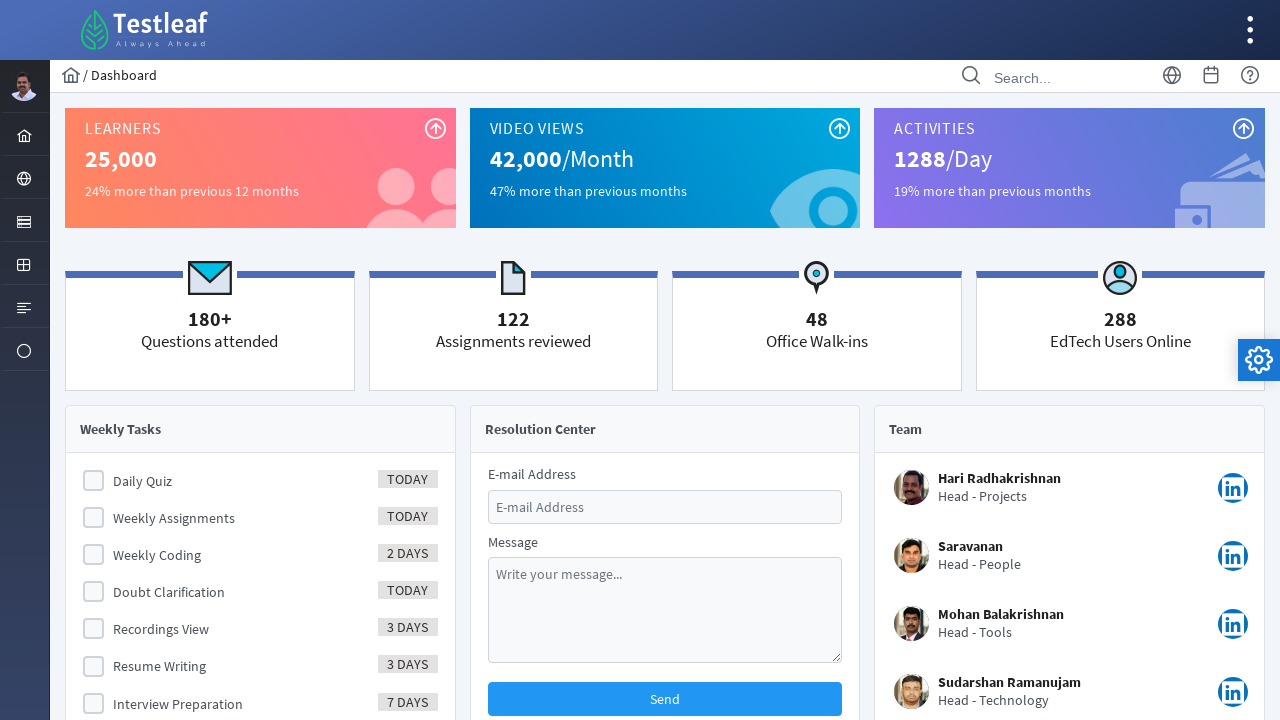

Navigated back to link test page
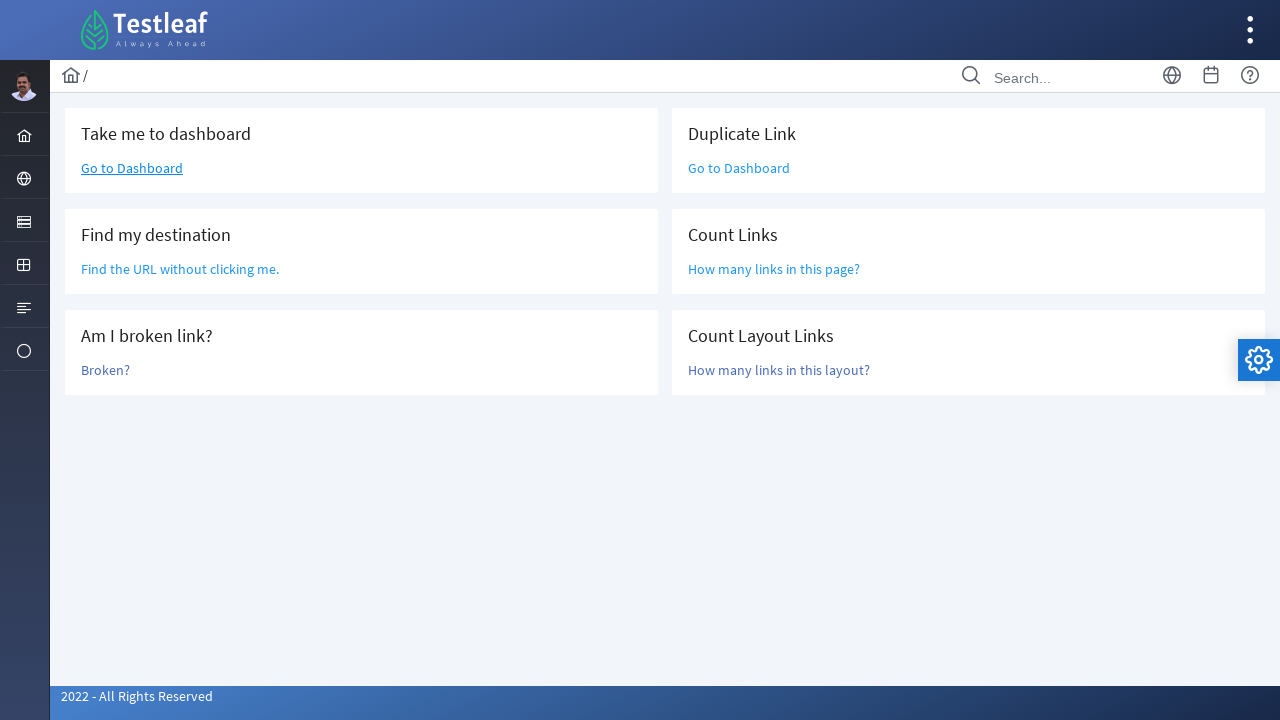

Extracted href attribute: /grid.xhtml
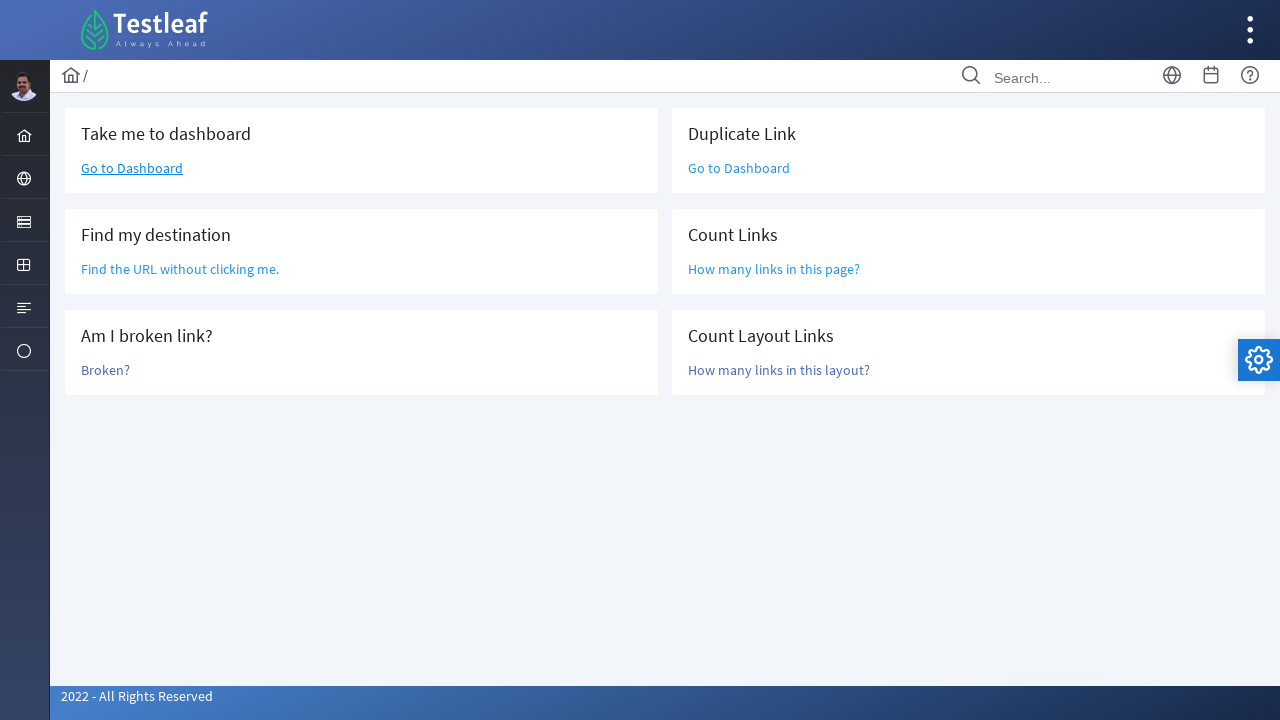

Clicked 'Broken?' link at (106, 370) on a:has-text('Broken?')
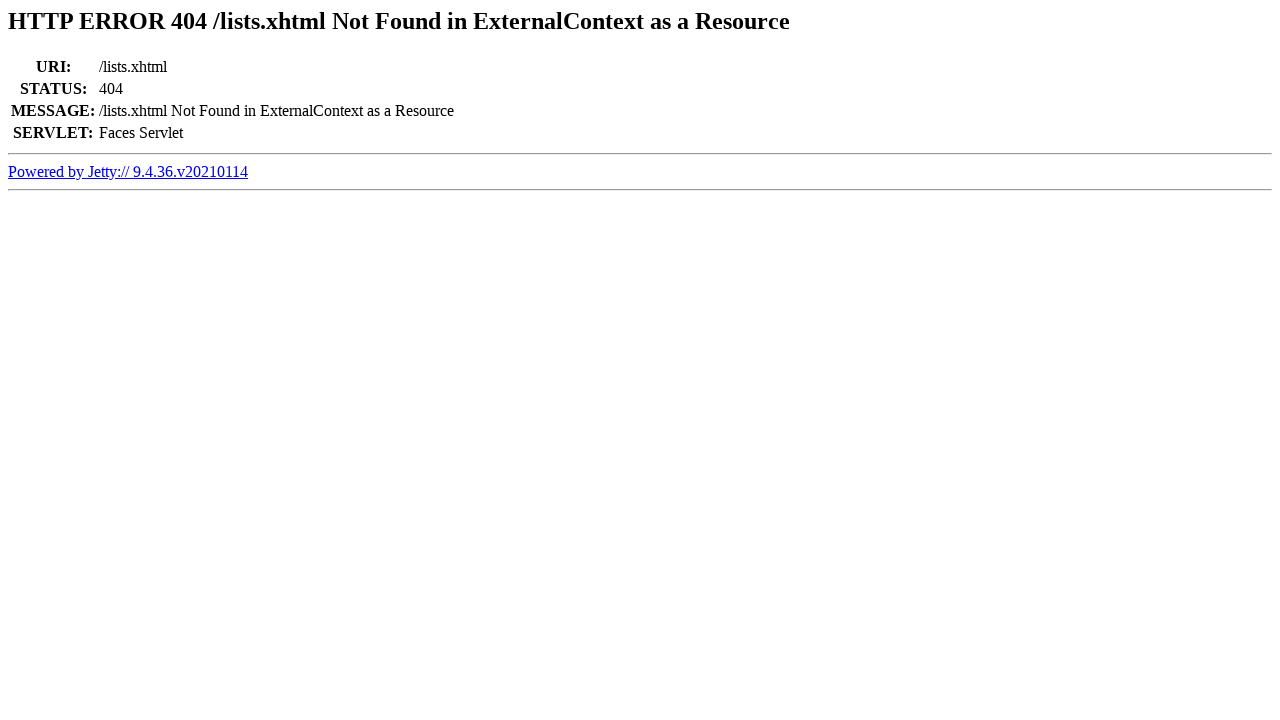

Retrieved page title: Error 404 /lists.xhtml Not Found in ExternalContext as a Resource
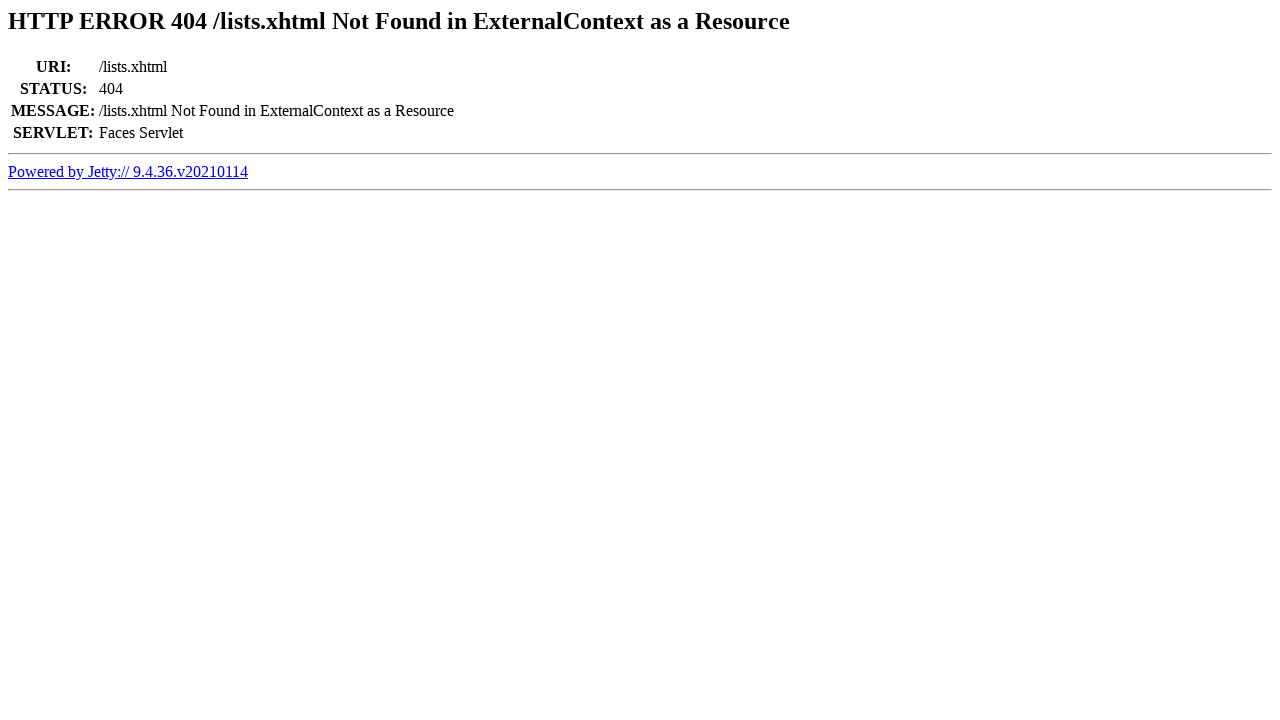

Confirmed that link is broken (404 in title)
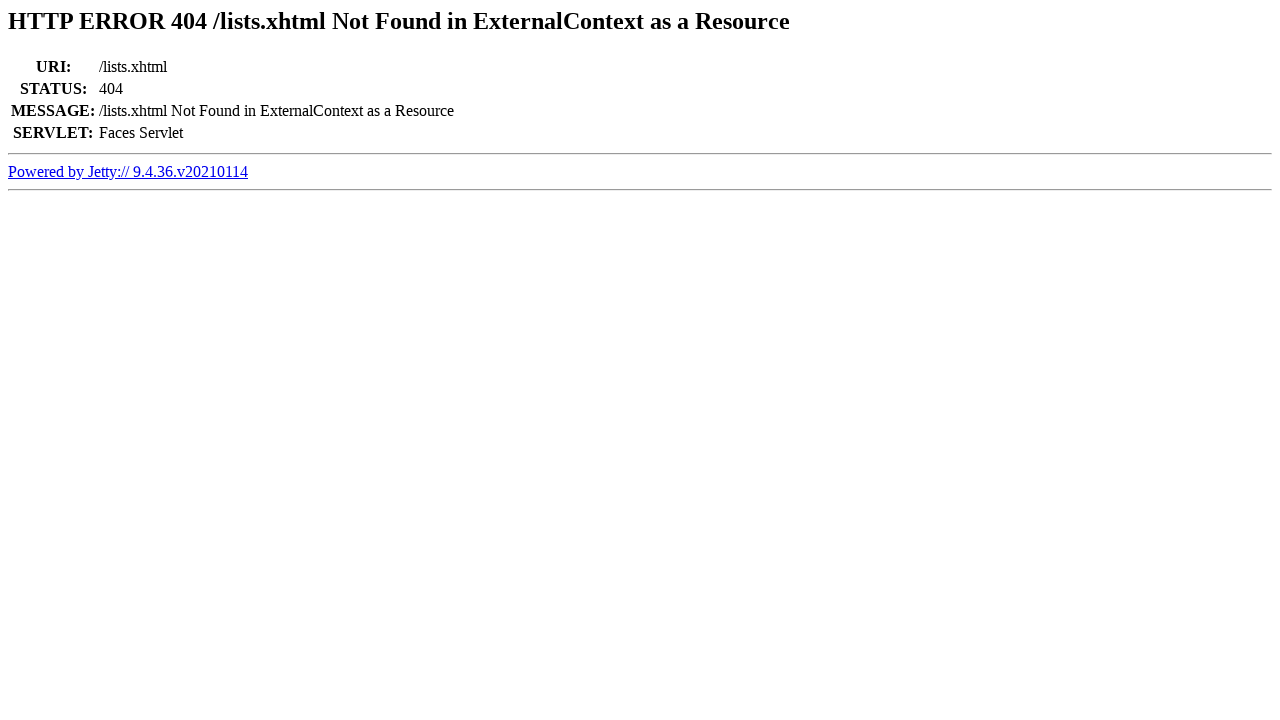

Navigated back from broken link
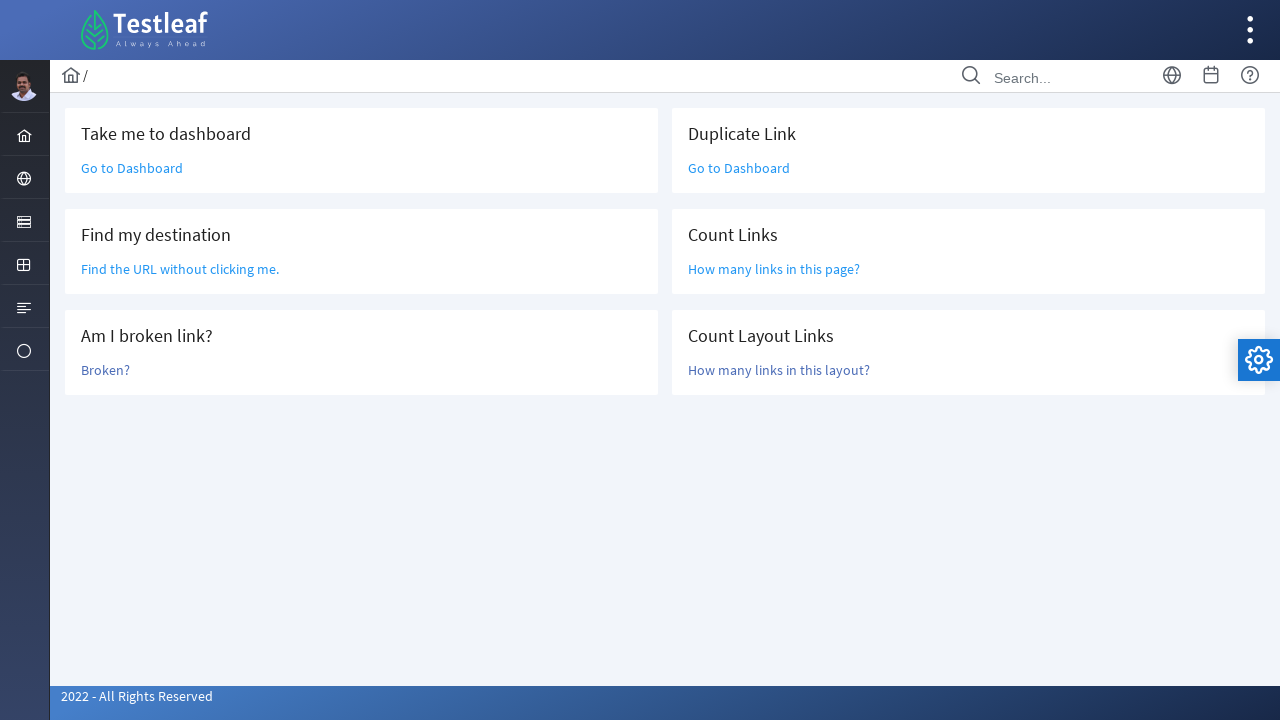

Clicked 'Go to Dashboard' link again at (132, 168) on a:has-text('Go to Dashboard')
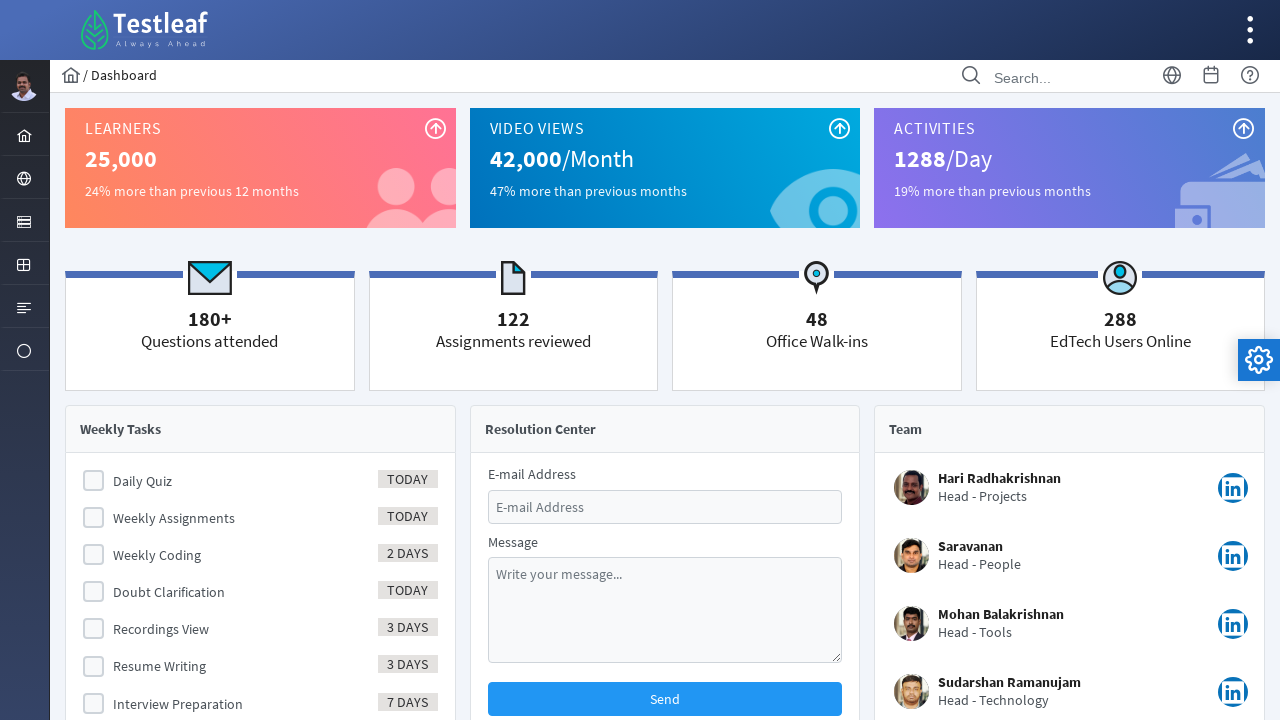

Navigated back to link test page
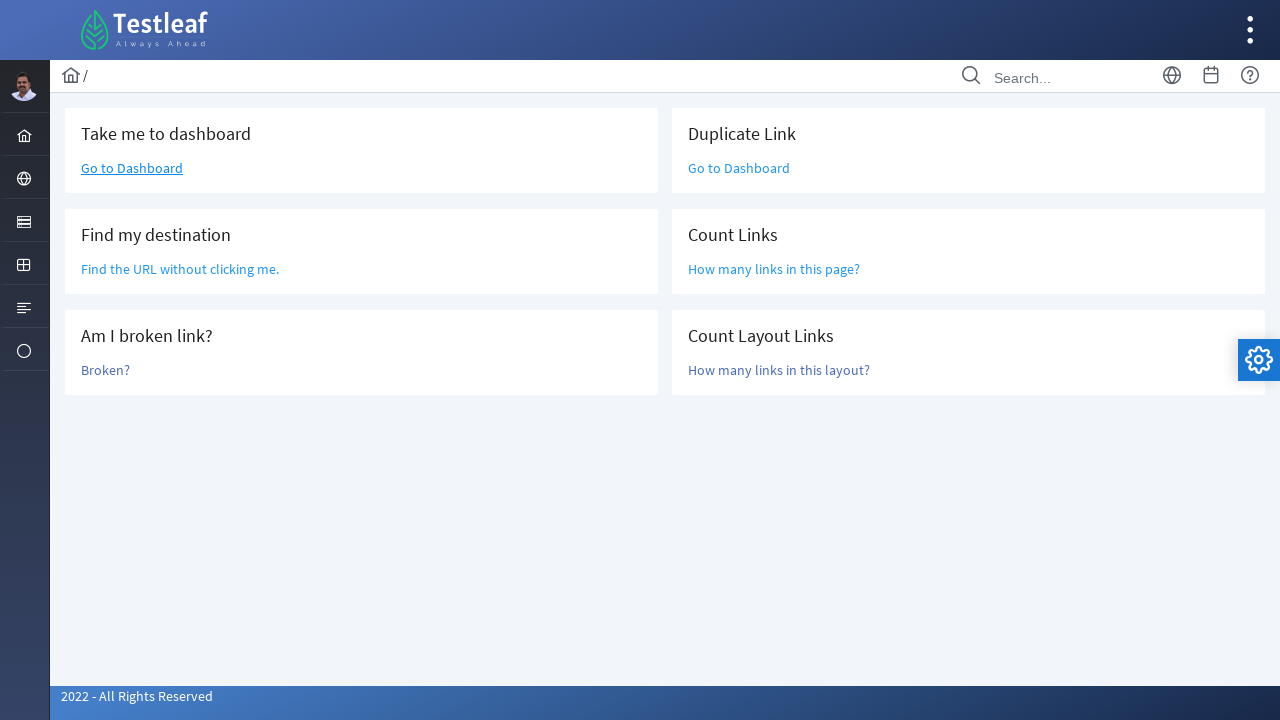

Counted total links on page: 47
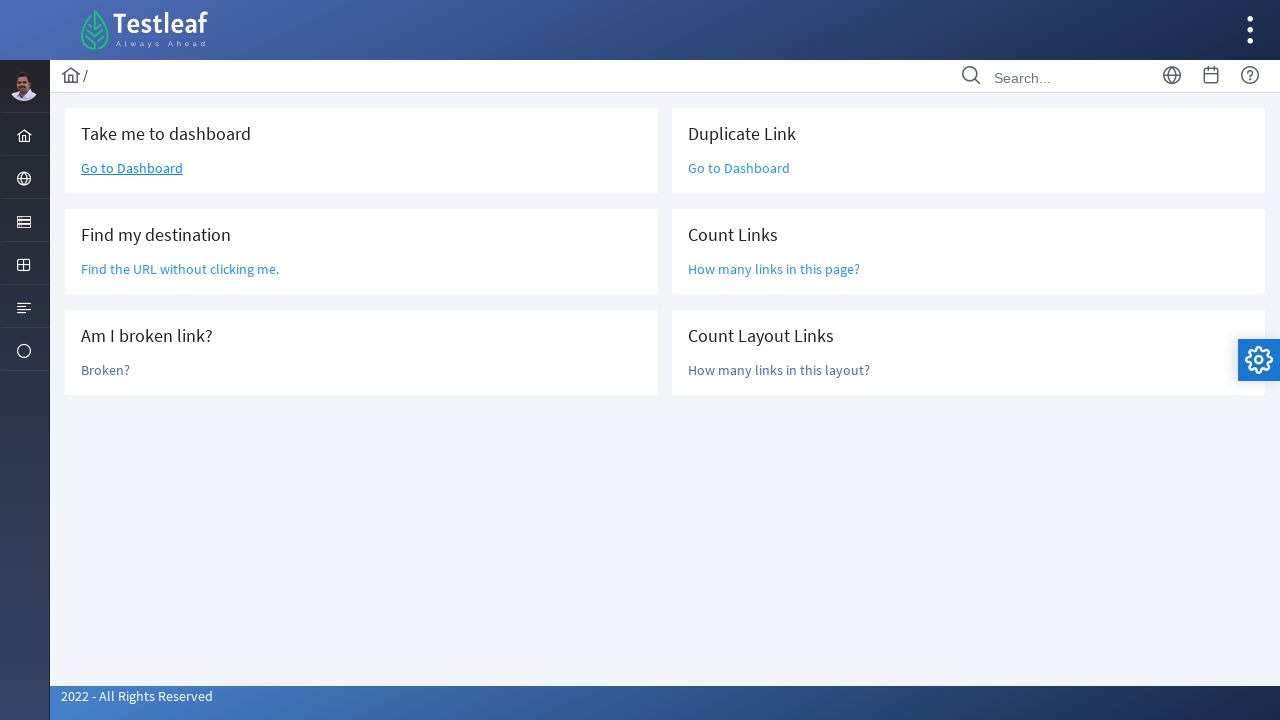

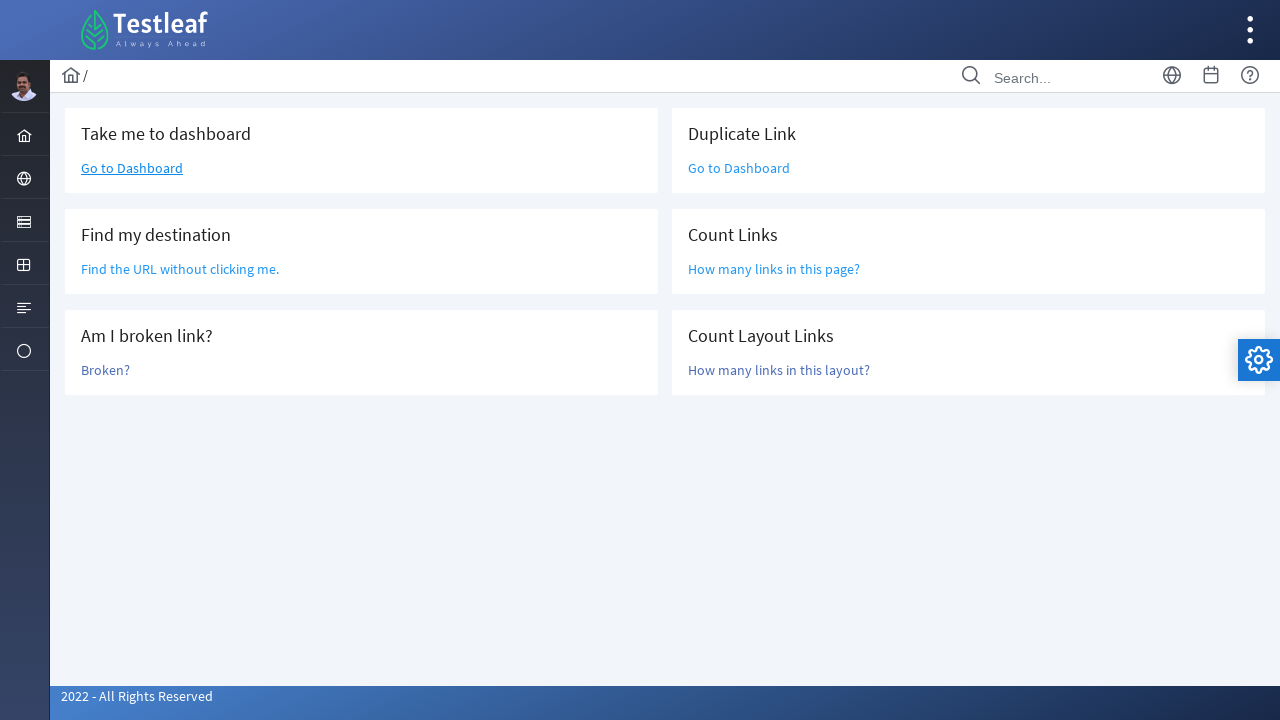